Tests form interactions on Selenium's demo form page including filling text fields, clicking a checkbox, selecting a dropdown option, and clicking a radio button

Starting URL: https://www.selenium.dev/selenium/web/formPage.html

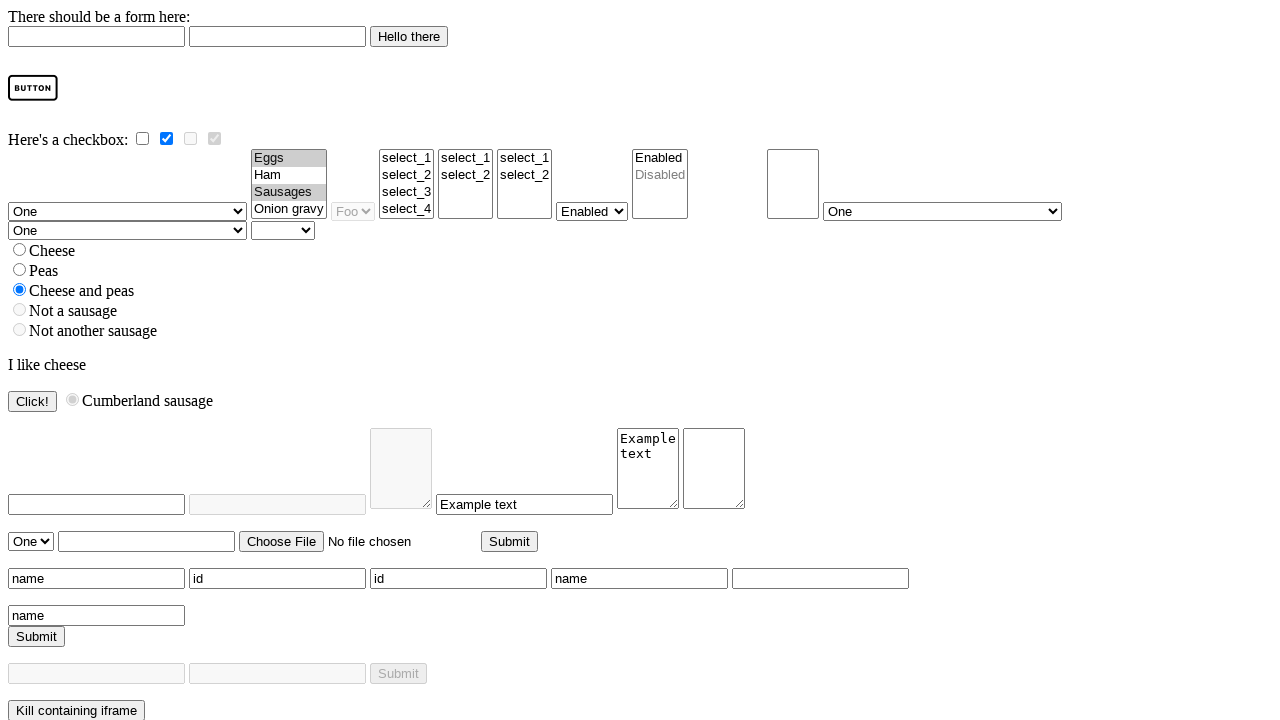

Filled email field with 'joseph@gmail.com' on #email
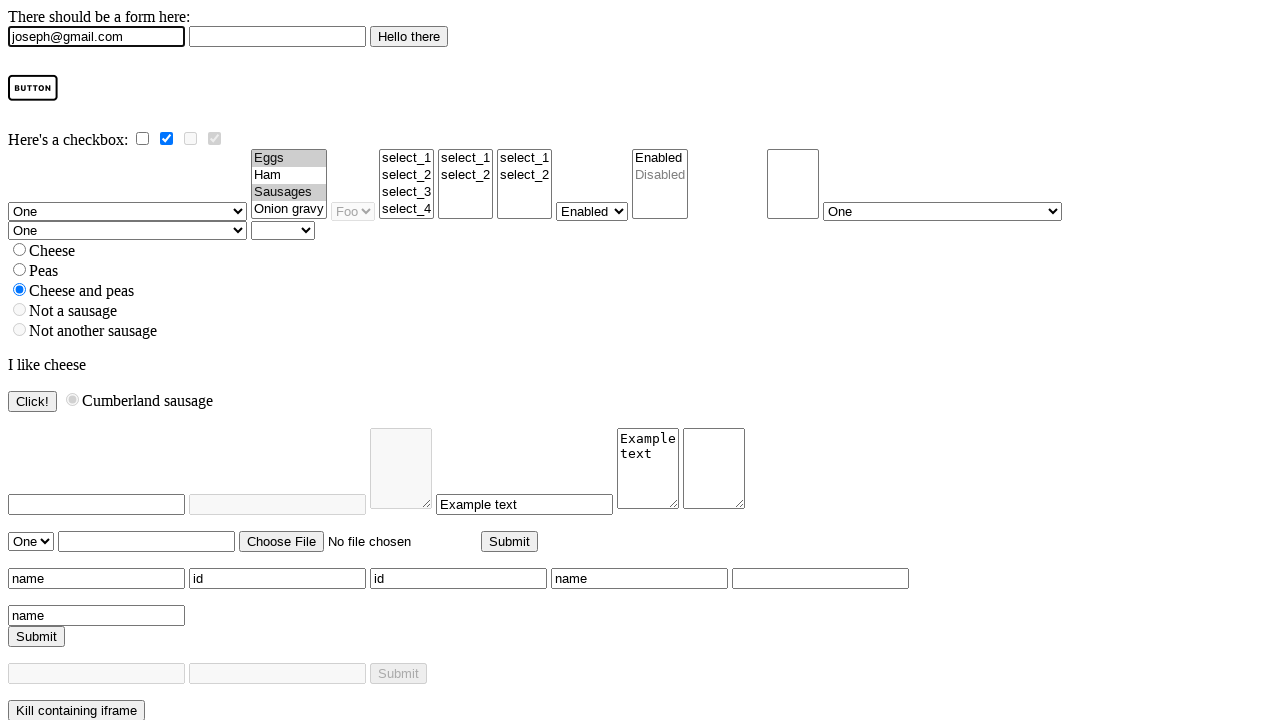

Filled age field with '20' on #age
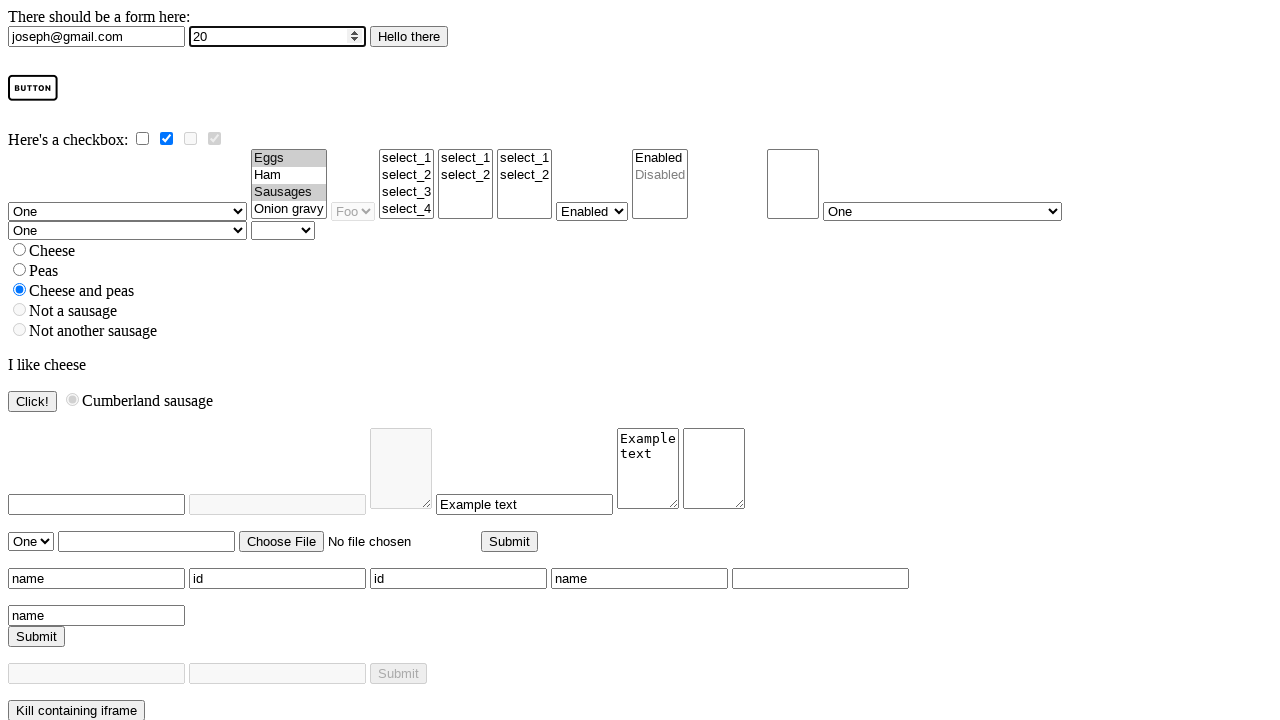

Clicked checkbox at (142, 138) on #checky
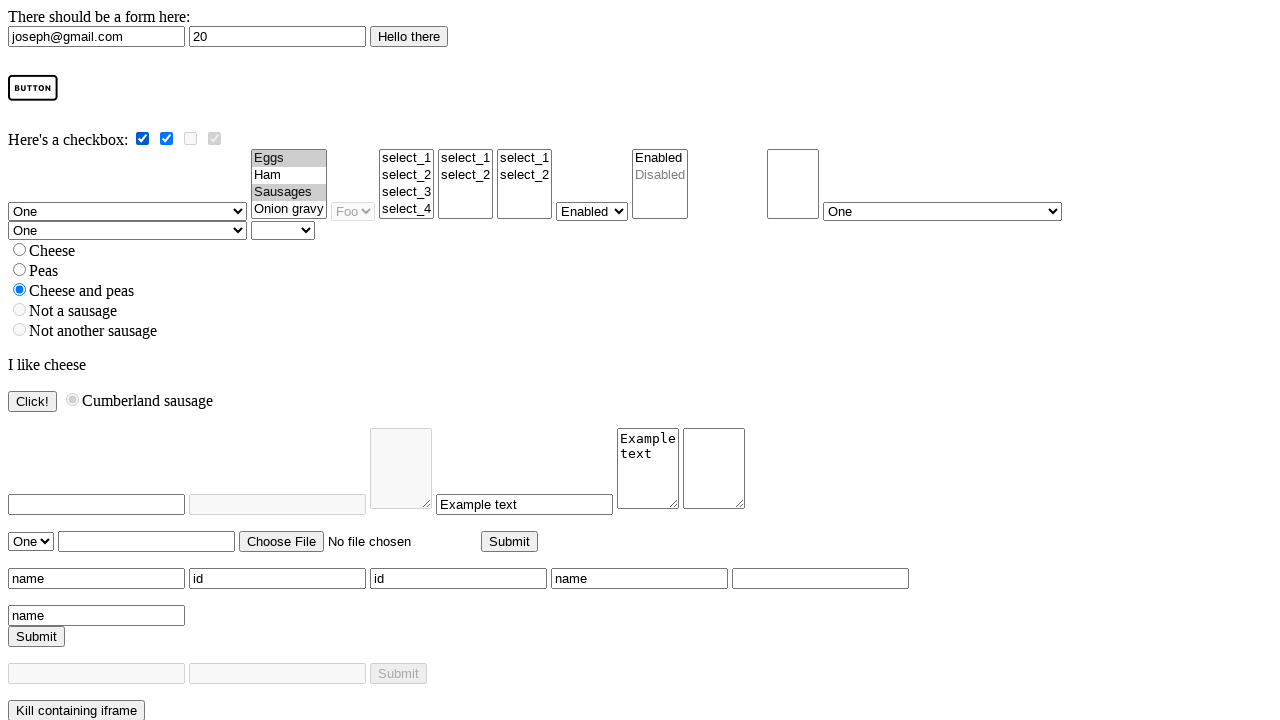

Selected 'two' from dropdown on form:nth-of-type(3) select:first-of-type
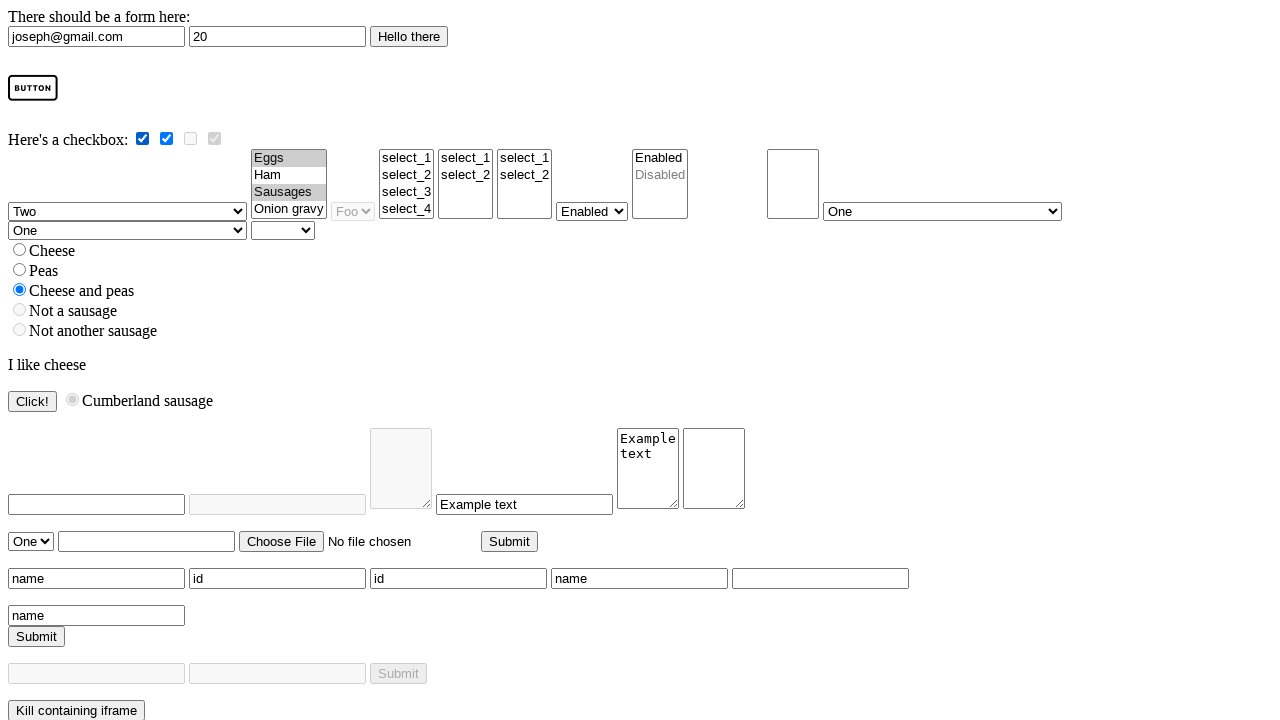

Clicked 'cheese' radio button at (20, 250) on #cheese
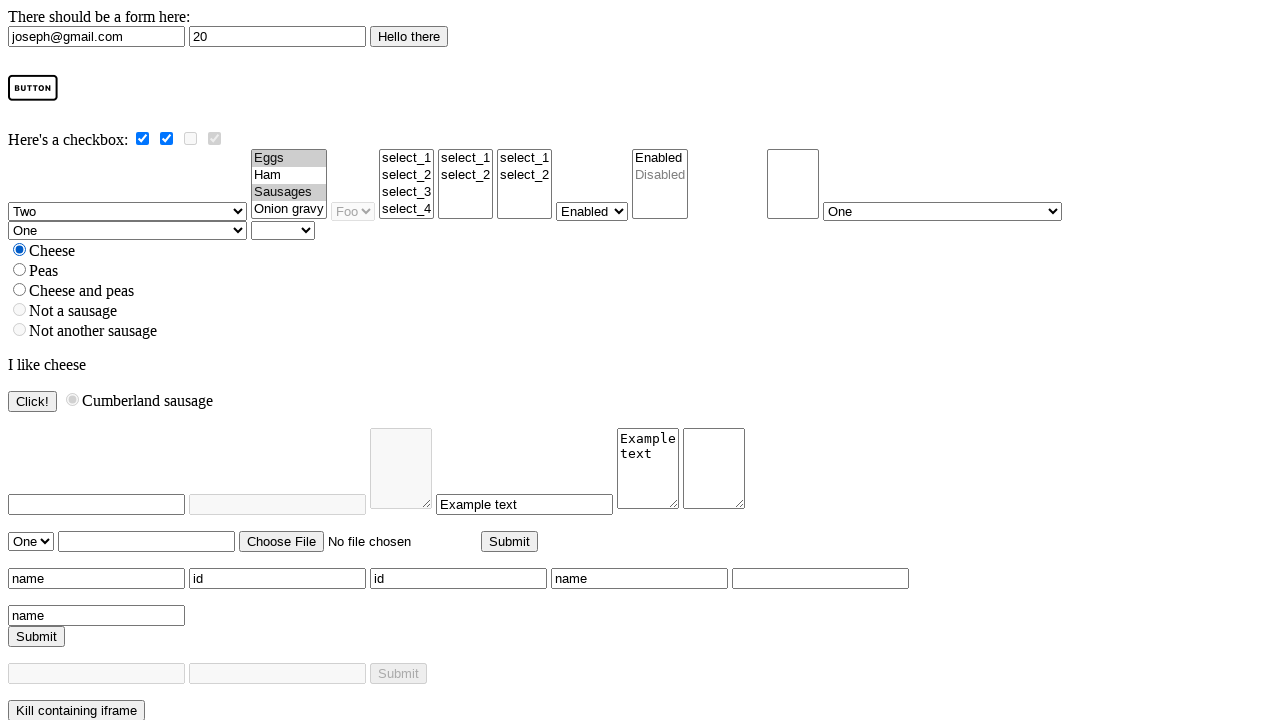

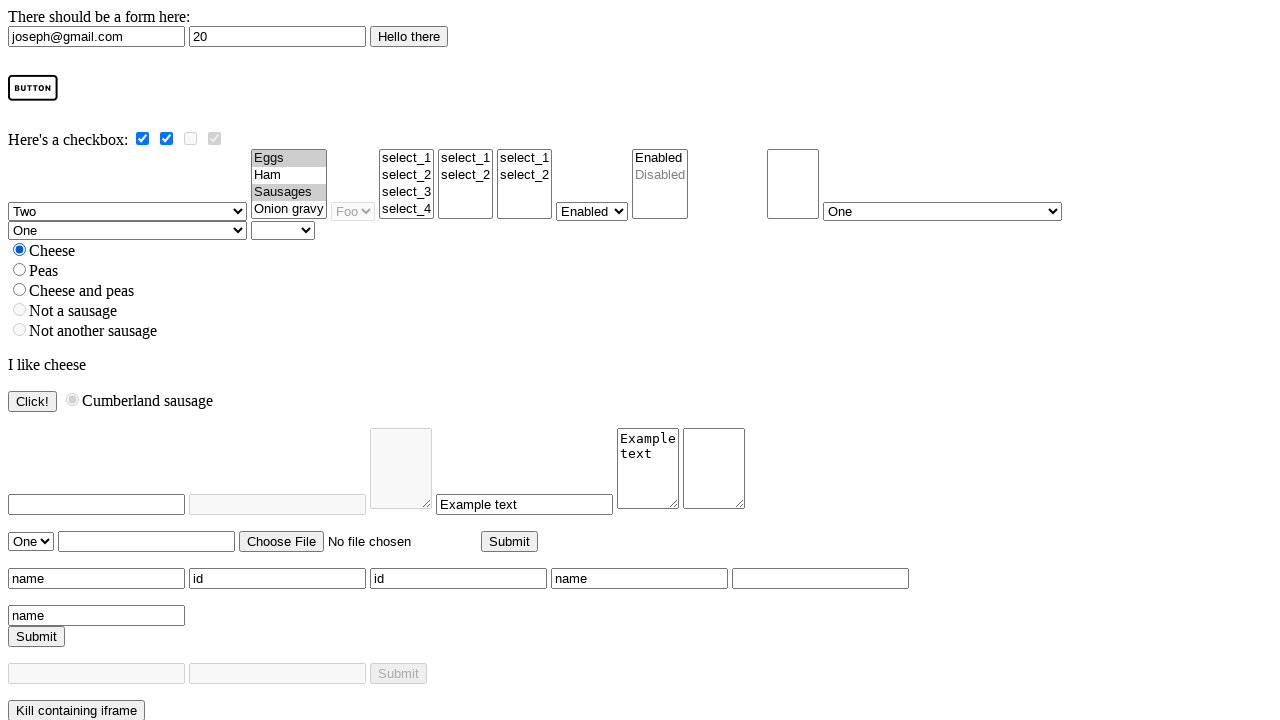